Tests form submission by filling in first name, last name, and email fields

Starting URL: https://secure-retreat-92358.herokuapp.com/

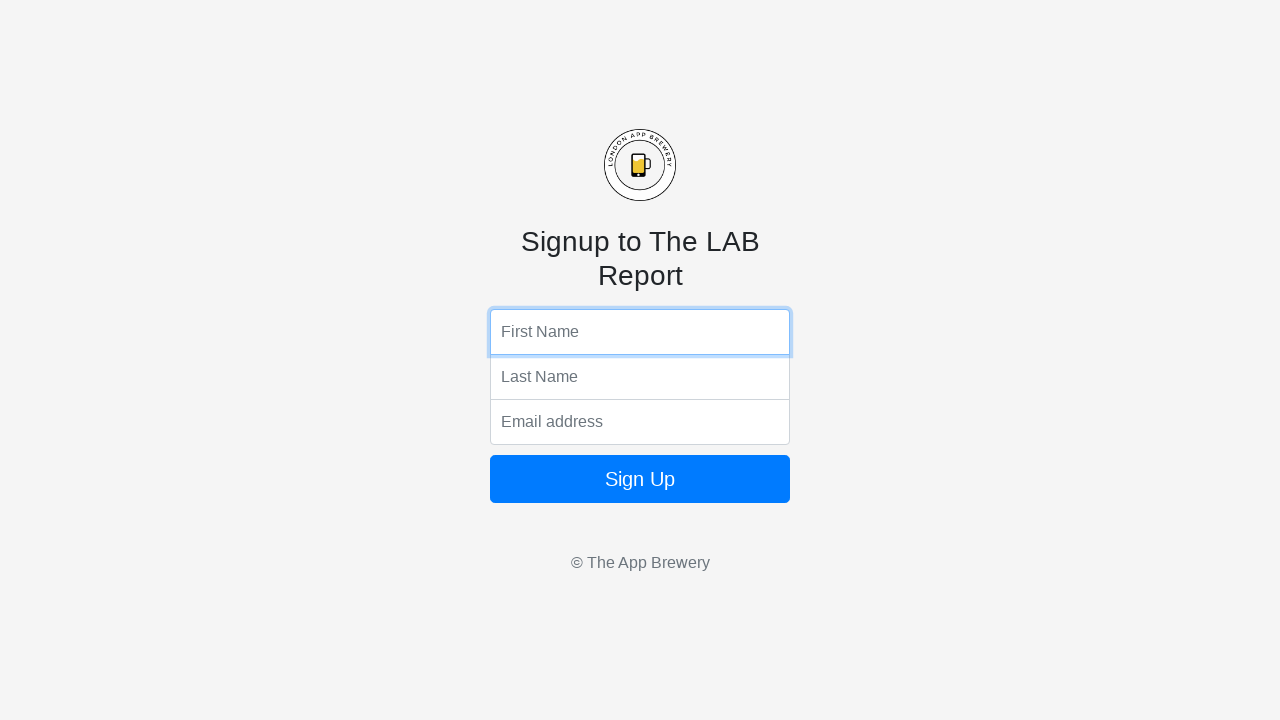

Filled first name field with 'D' on input[name="fName"]
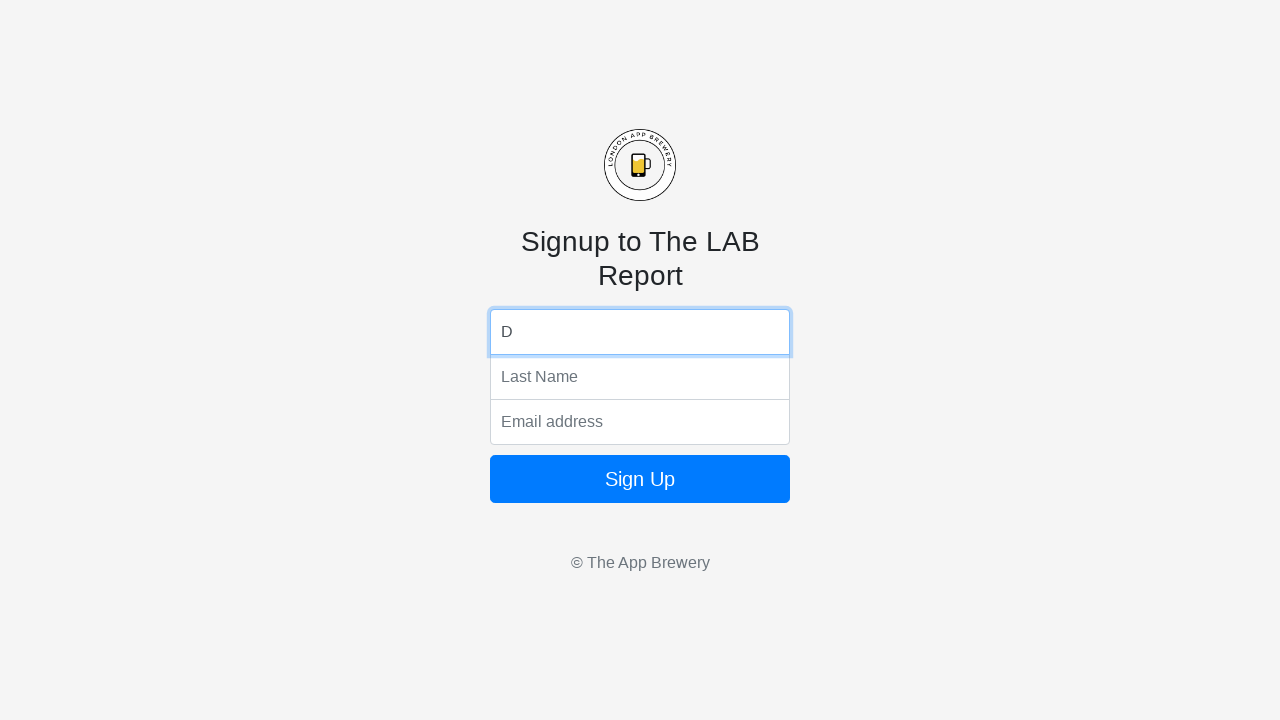

Filled last name field with 'SHR' on input[name="lName"]
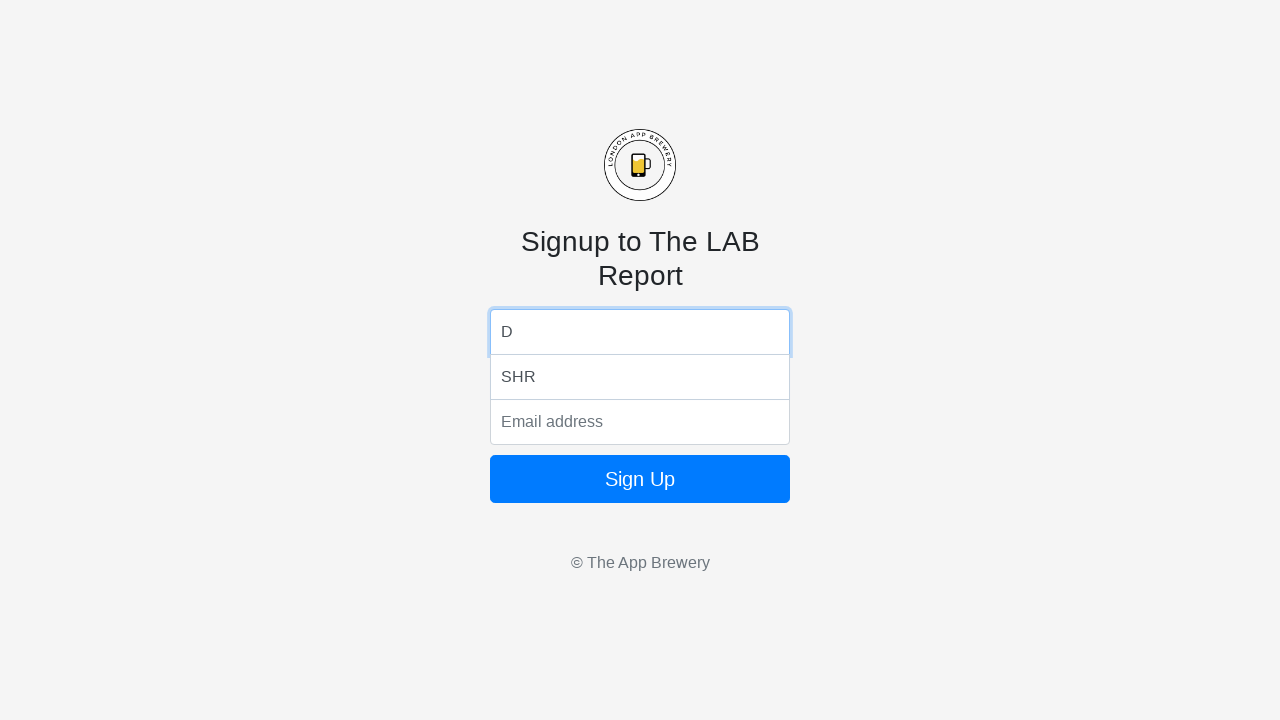

Filled email field with 'dshr@xyz.com' on input[name="email"]
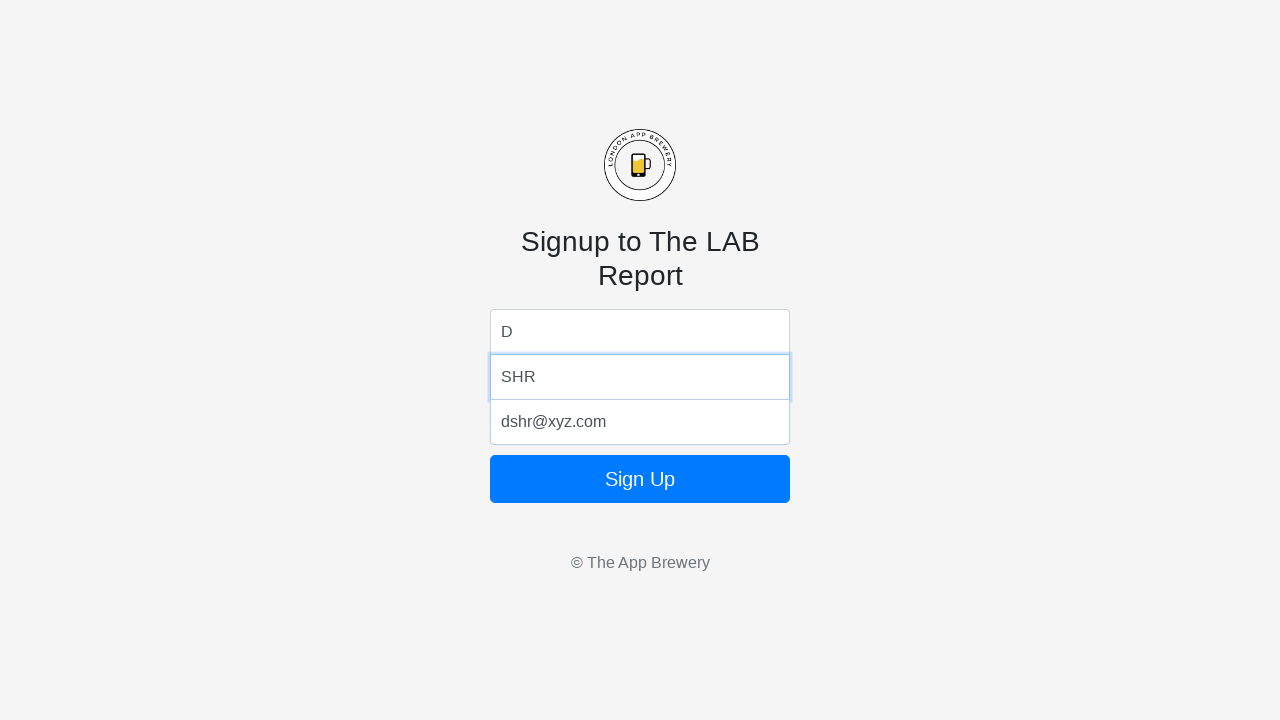

Clicked form submit button at (640, 479) on xpath=/html/body/form/button
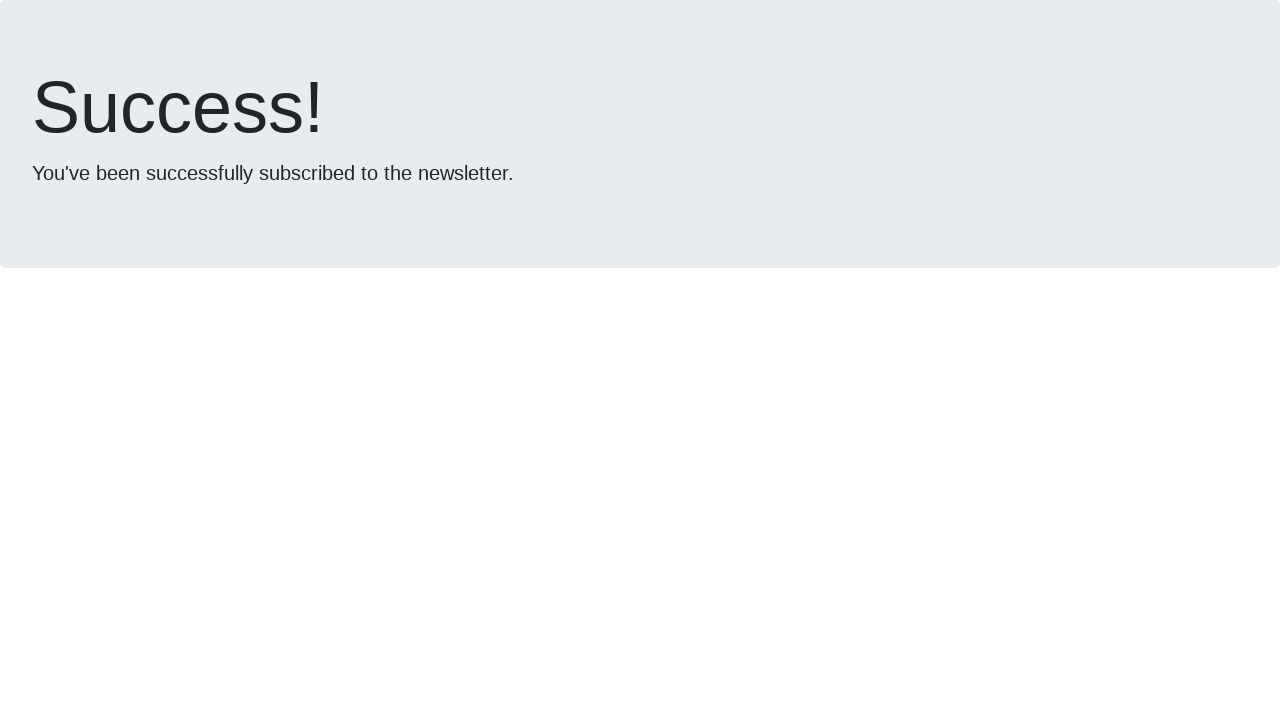

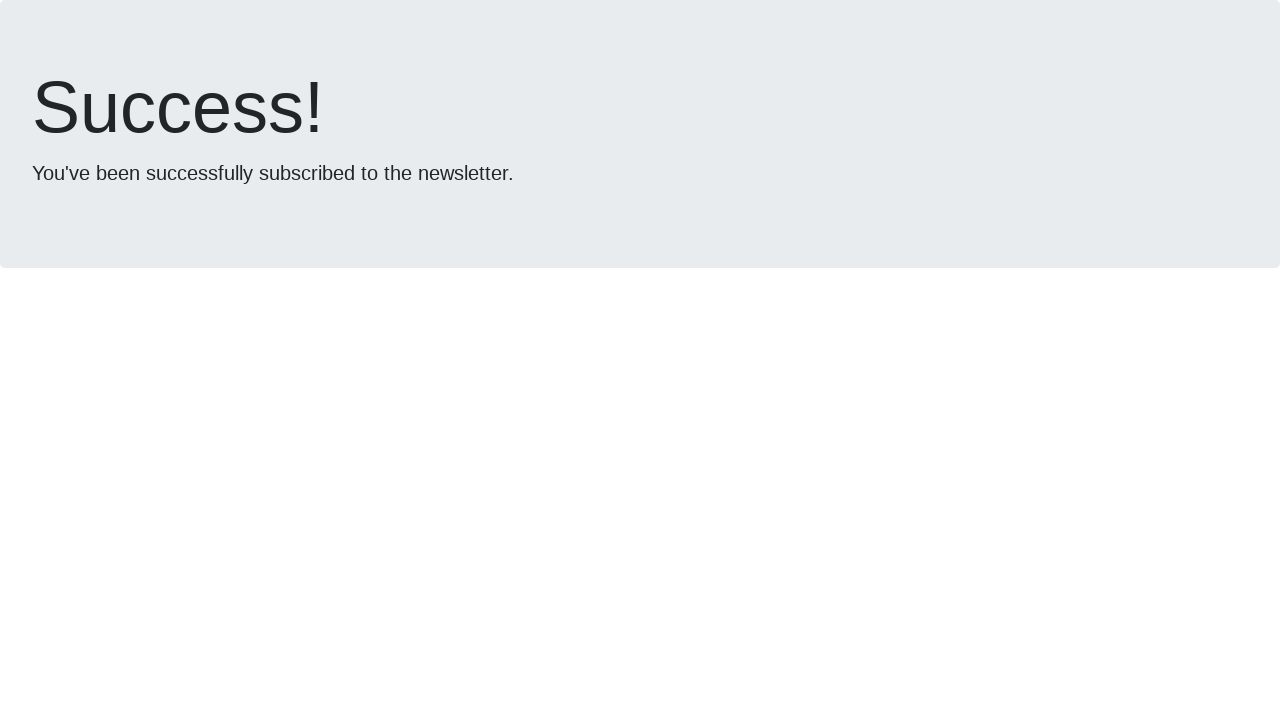